Tests drag and drop functionality using the drag_and_drop action method

Starting URL: https://selenium08.blogspot.com/2020/01/drag-drop.html

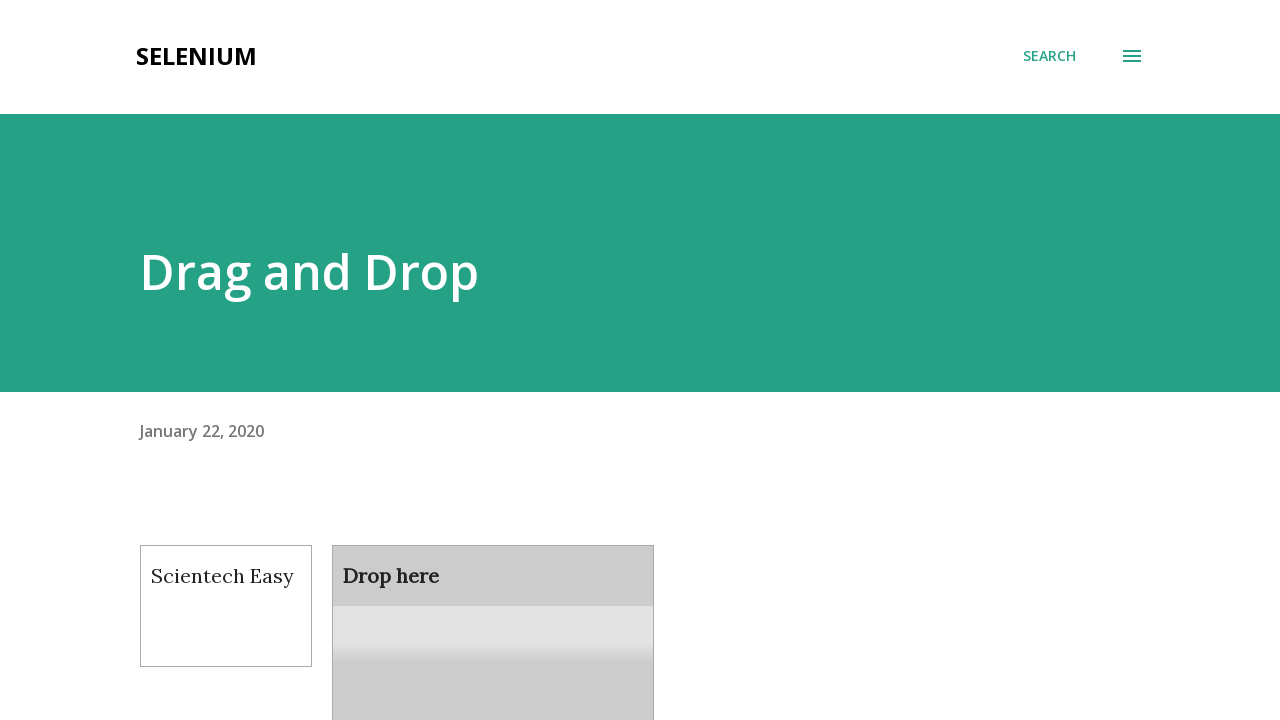

Located the draggable element
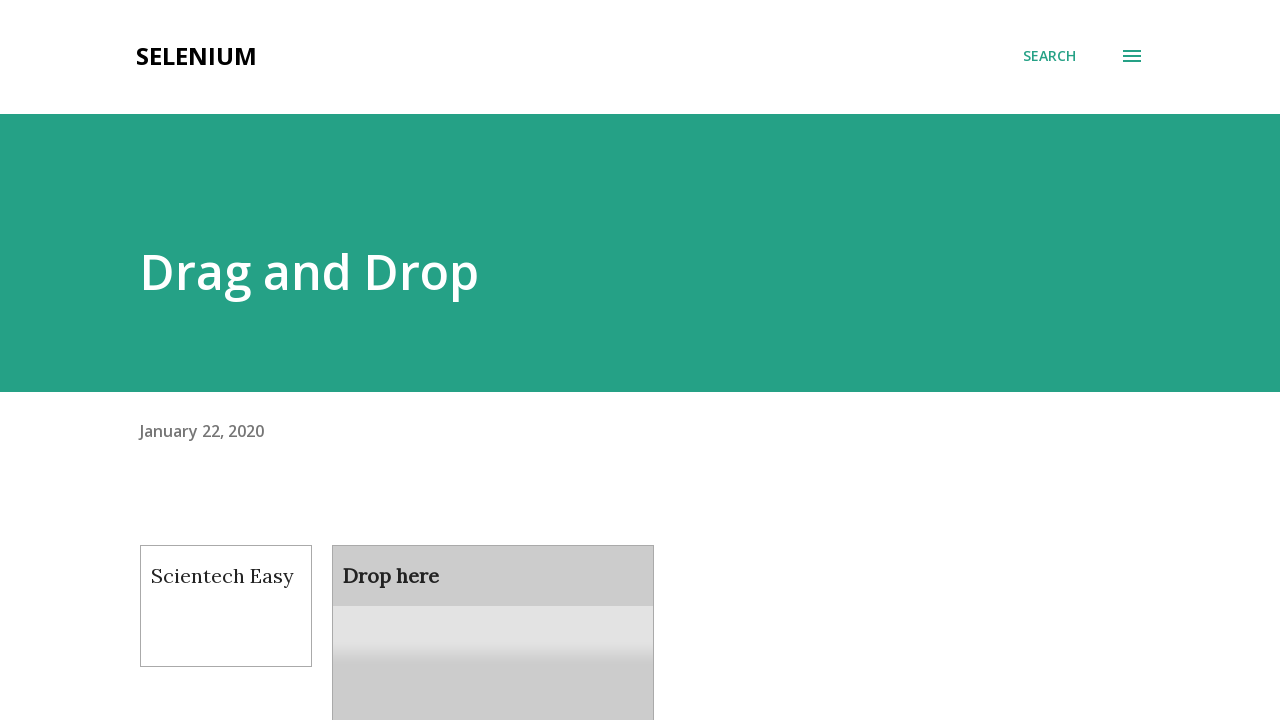

Located the droppable target element
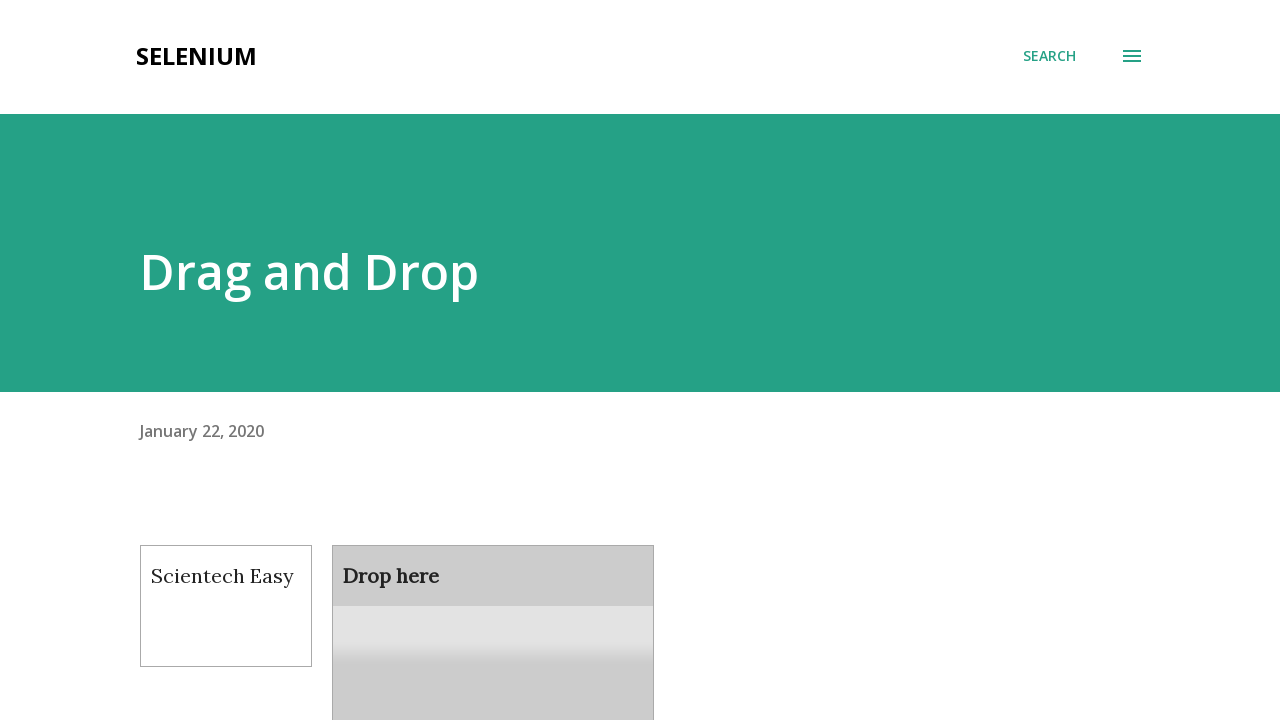

Dragged the draggable element to the droppable target at (493, 609)
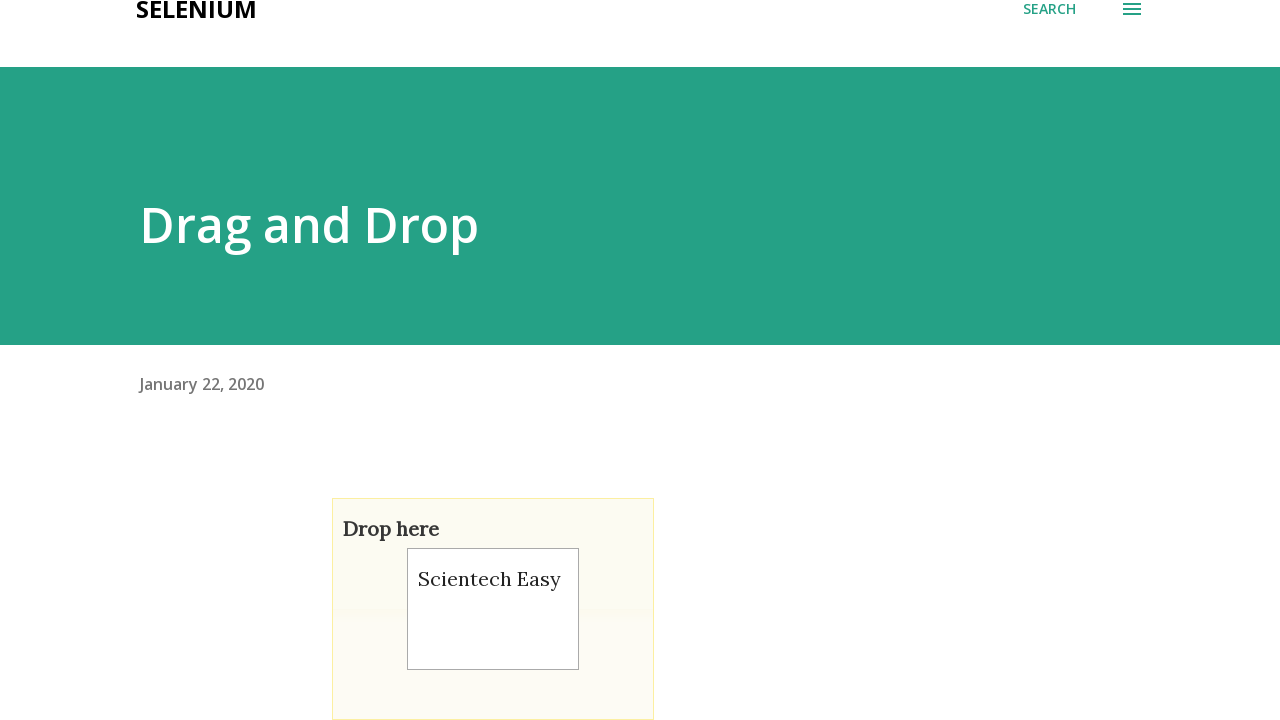

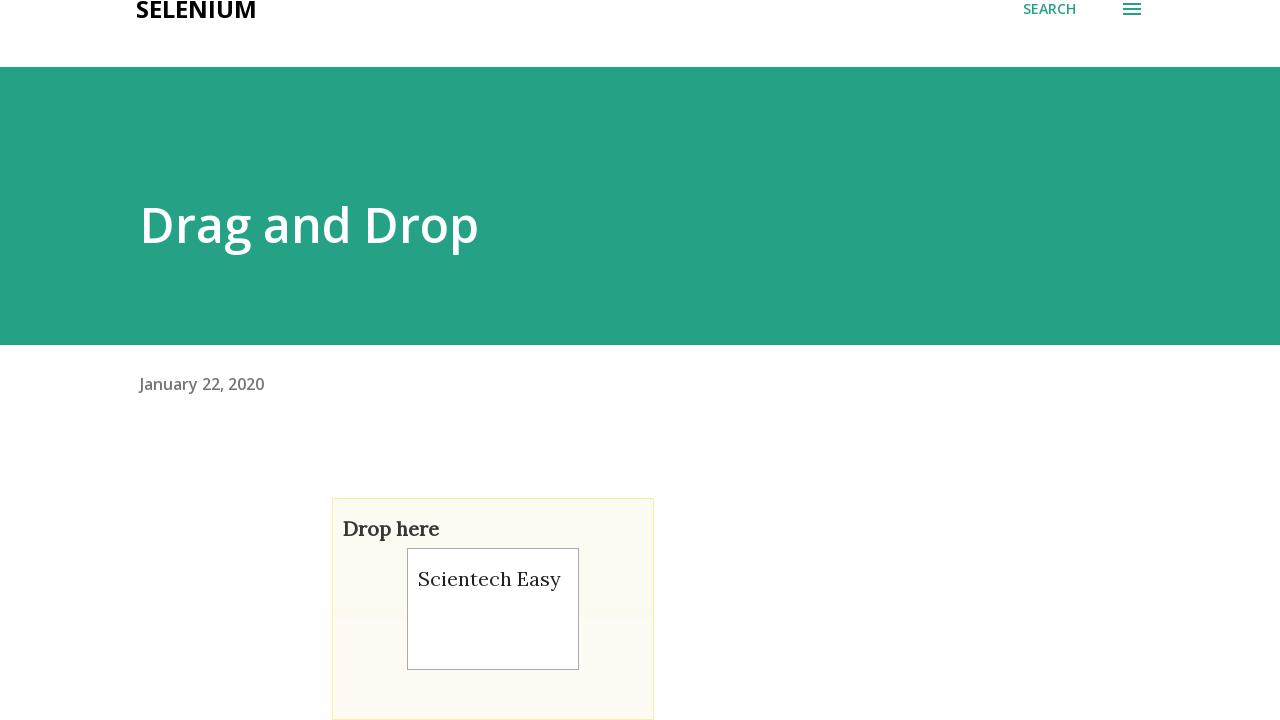